Navigates to DuckDuckGo search engine homepage and waits for the page to load completely

Starting URL: https://www.duckduckgo.com

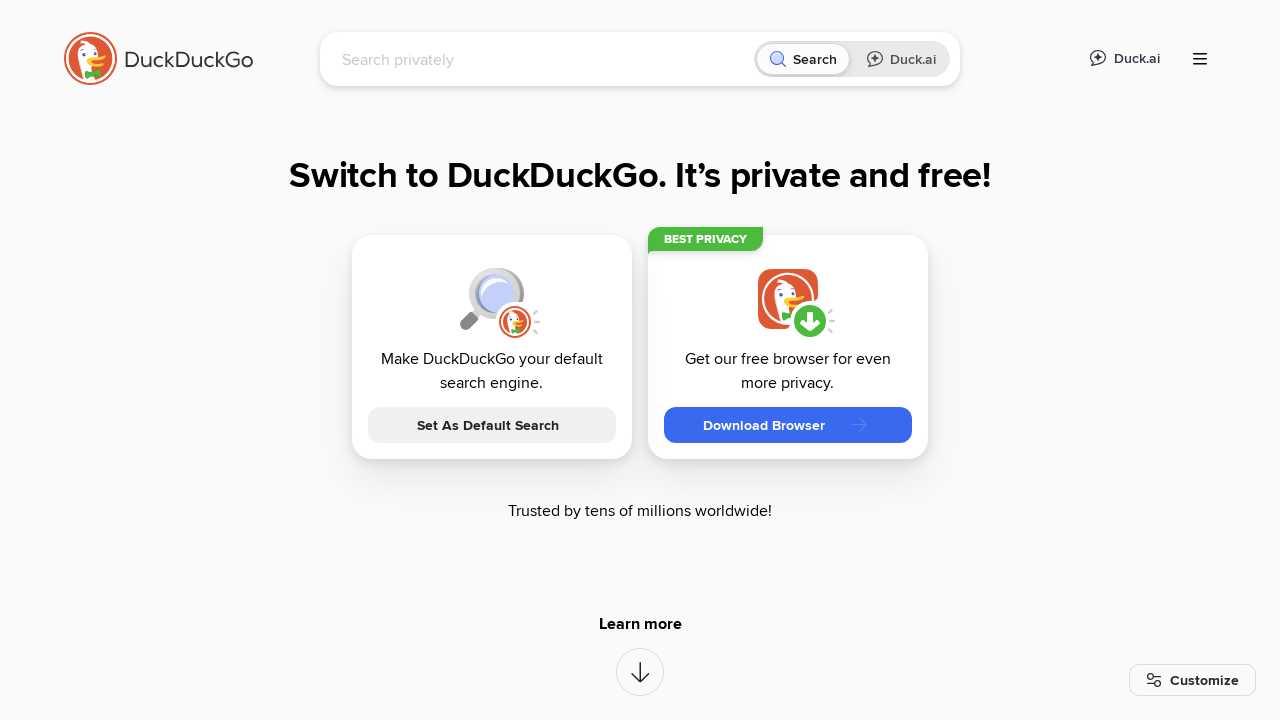

DuckDuckGo search input field loaded successfully
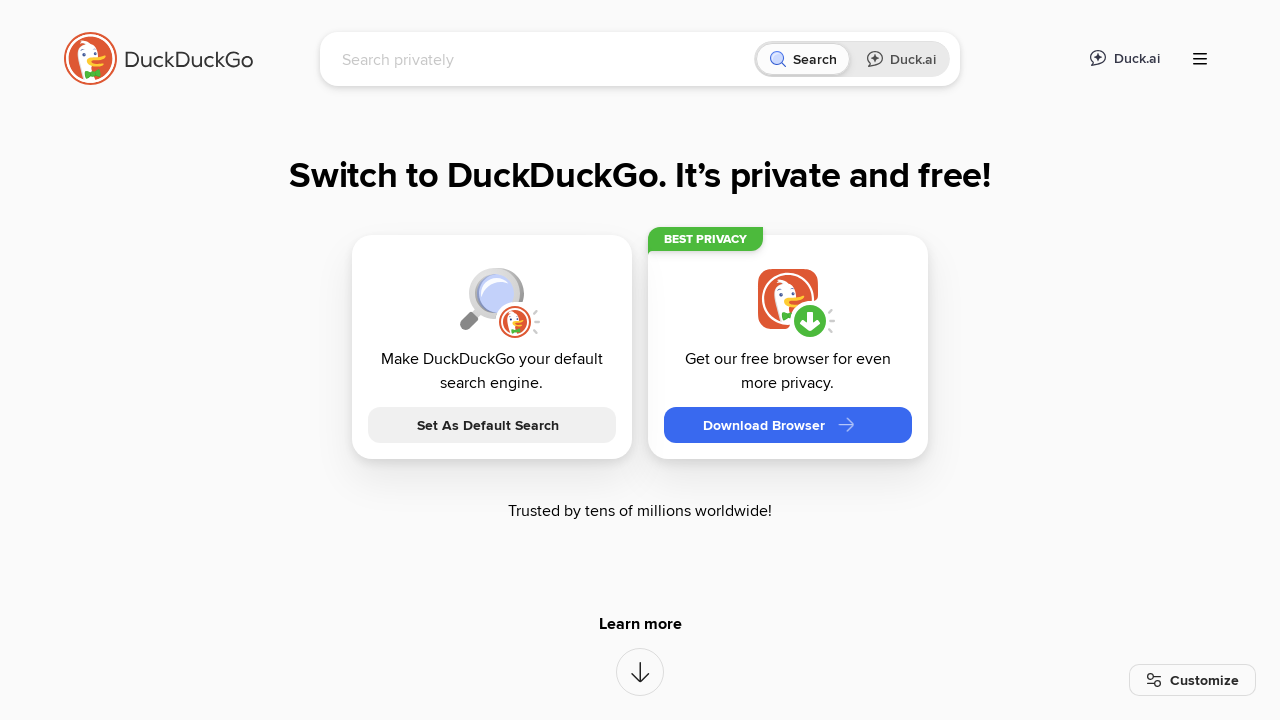

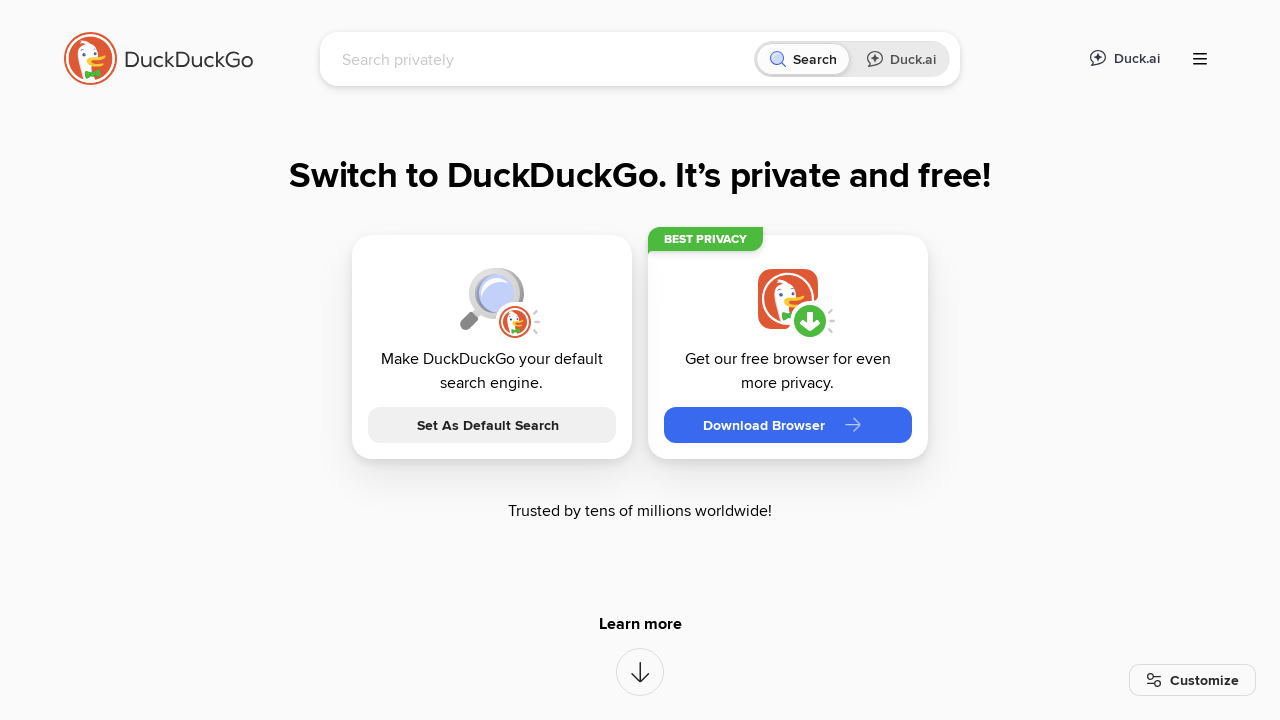